Navigates to Selenium demo form page, fills a text field and clicks submit button

Starting URL: https://www.selenium.dev/selenium/web/web-form.html

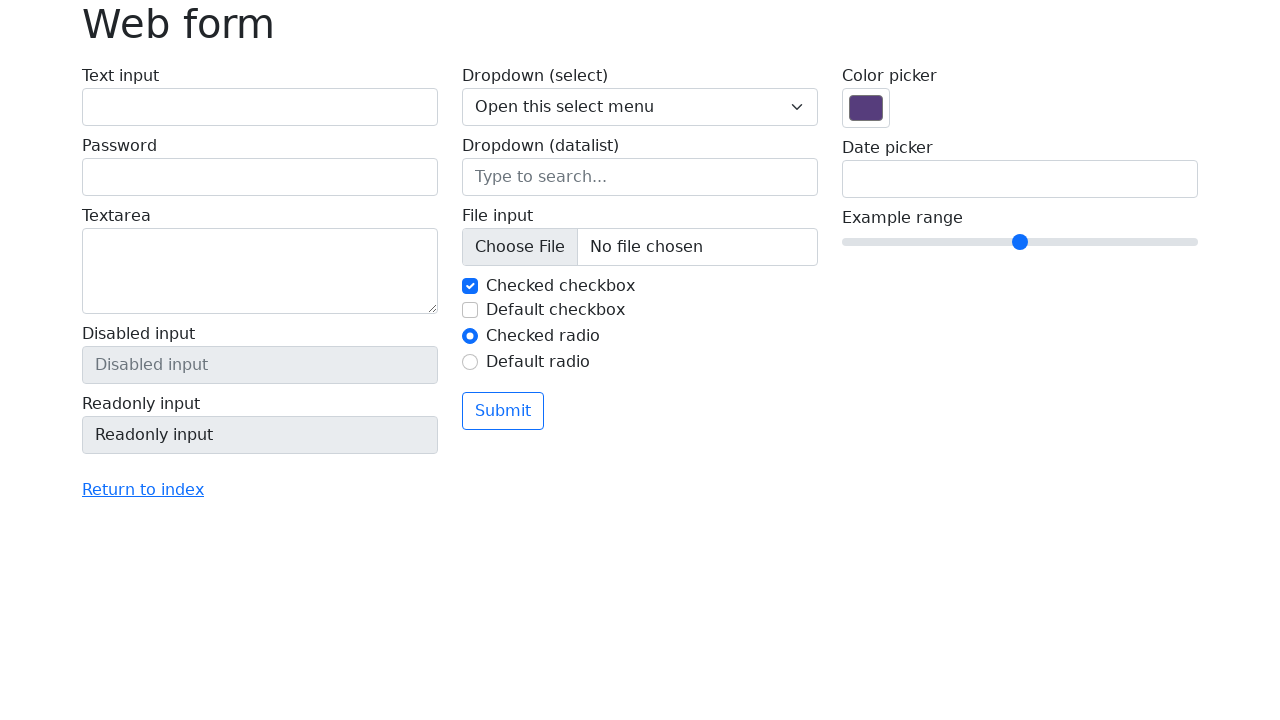

Filled text field with 'Selenium' on input[name='my-text']
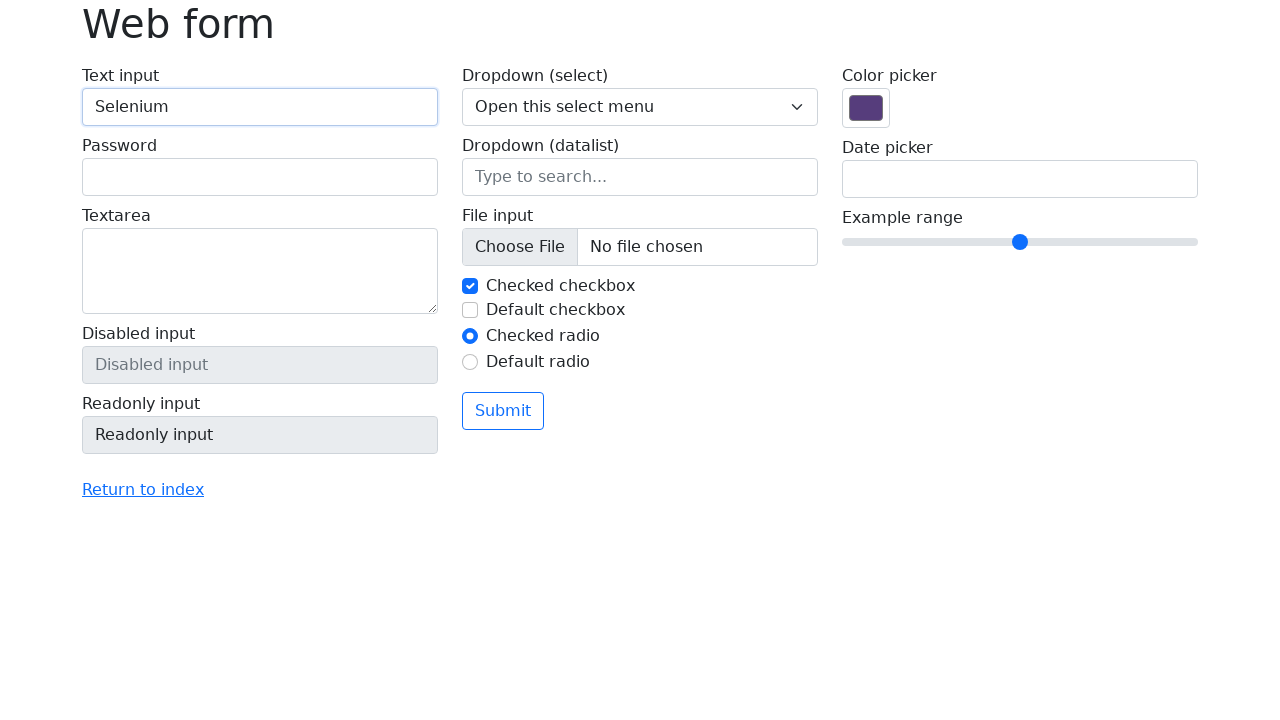

Clicked submit button at (503, 411) on button
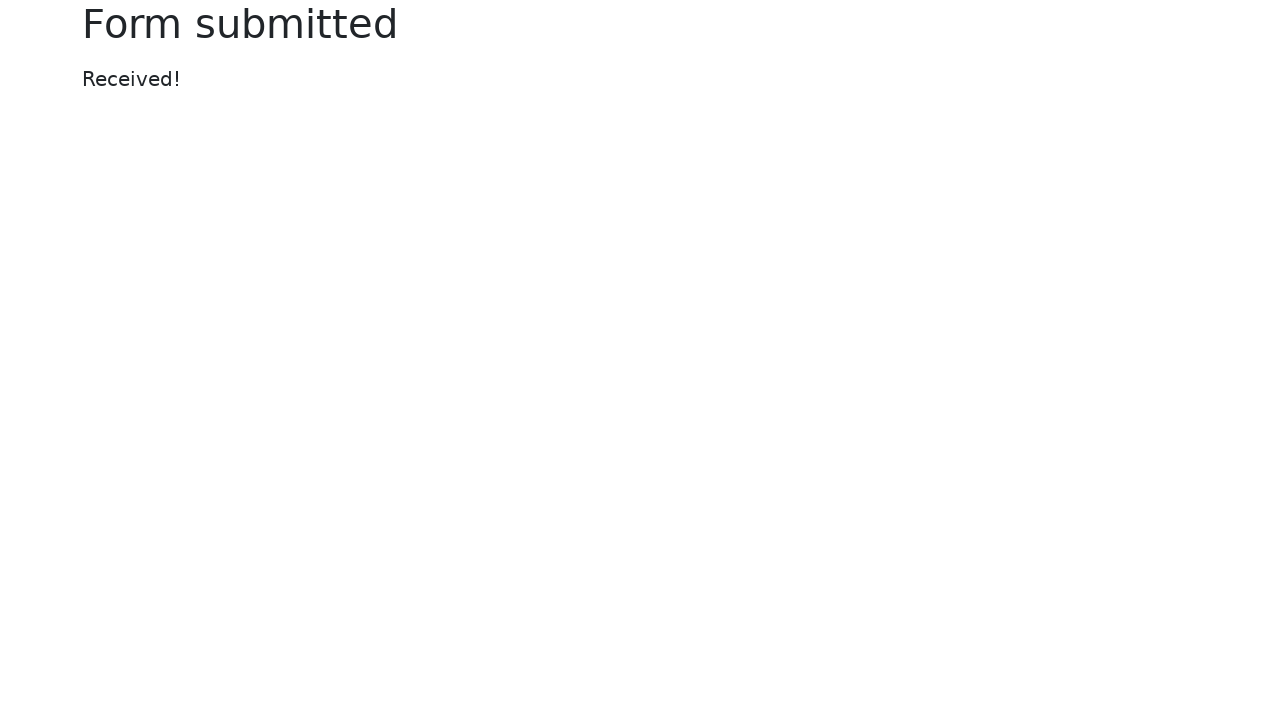

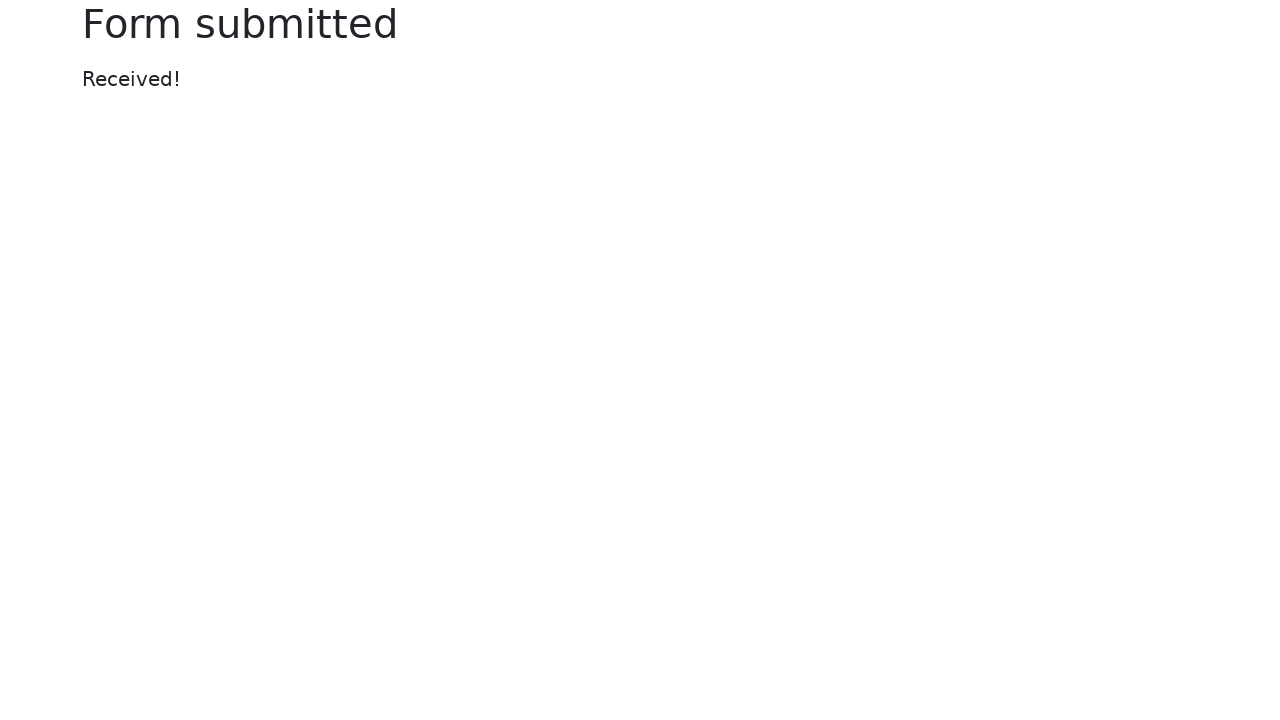